Tests hover functionality by navigating to the Hovers page and hovering over each figure element to reveal user names.

Starting URL: https://the-internet.herokuapp.com

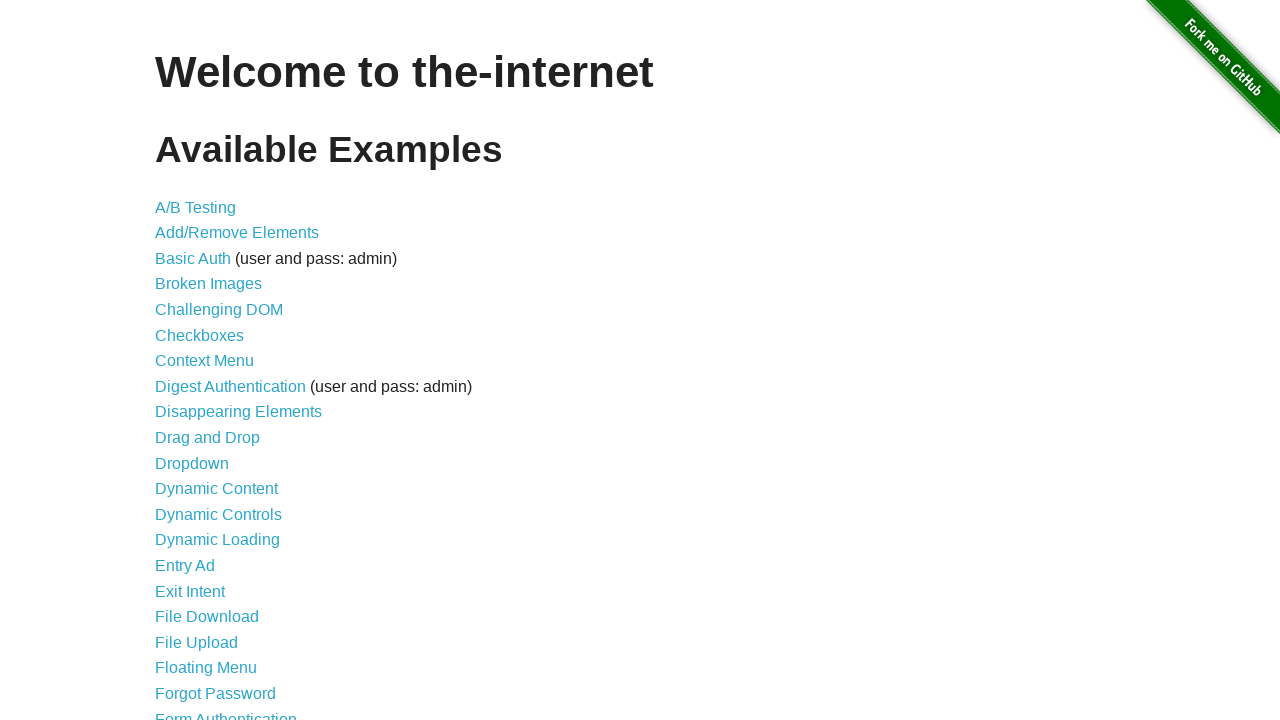

Clicked on Hovers link to navigate to the Hovers page at (180, 360) on internal:role=link[name="Hovers"i]
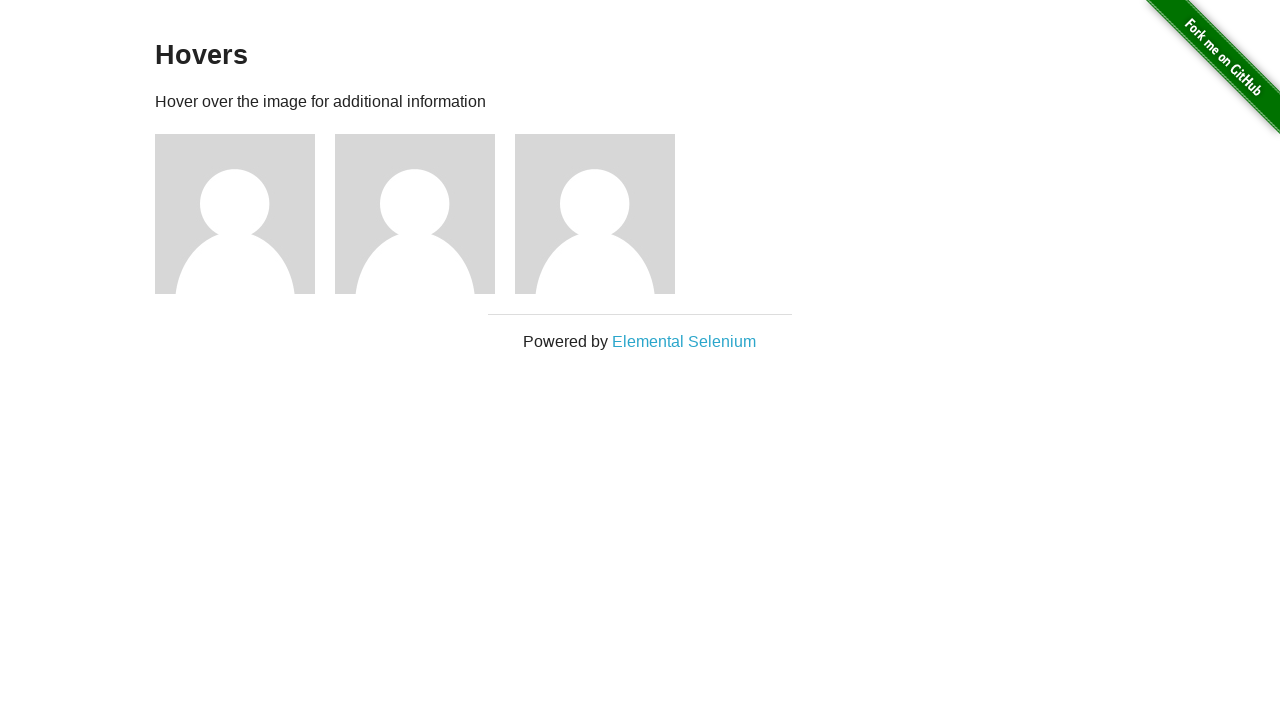

Hovered over figure 1 to reveal user name at (245, 214) on .figure >> nth=0
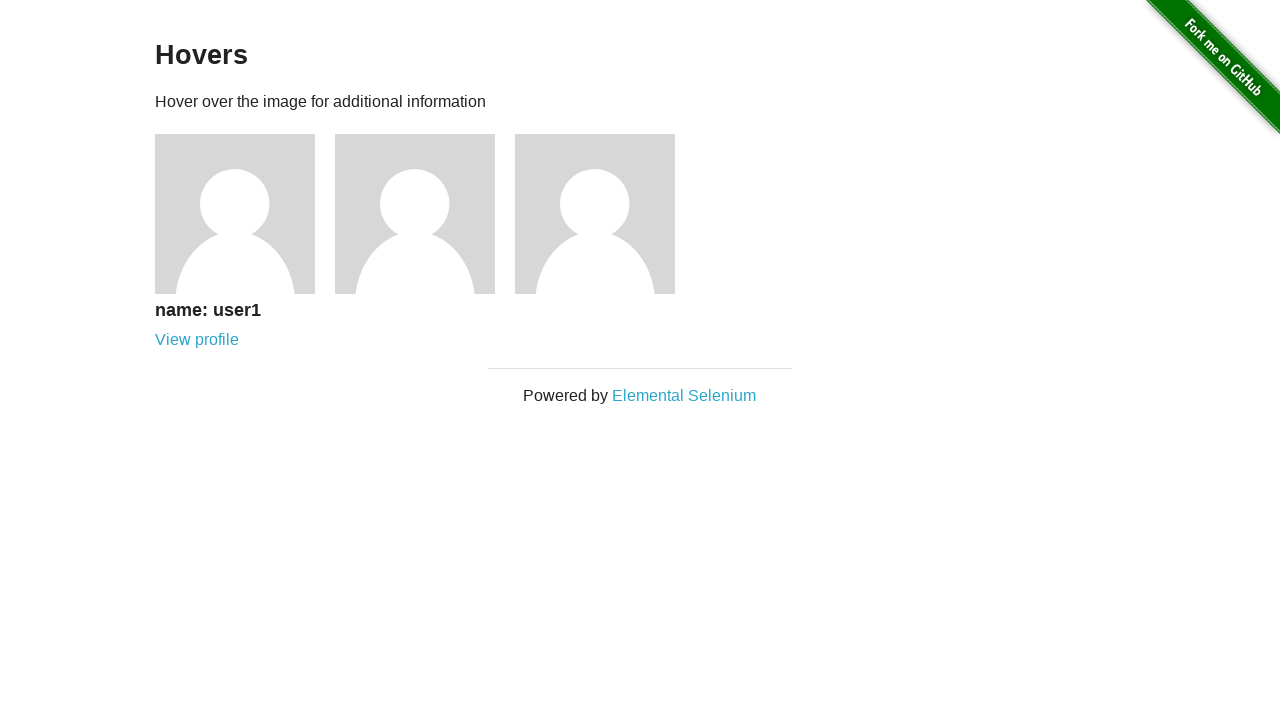

User name heading for figure 1 is now visible
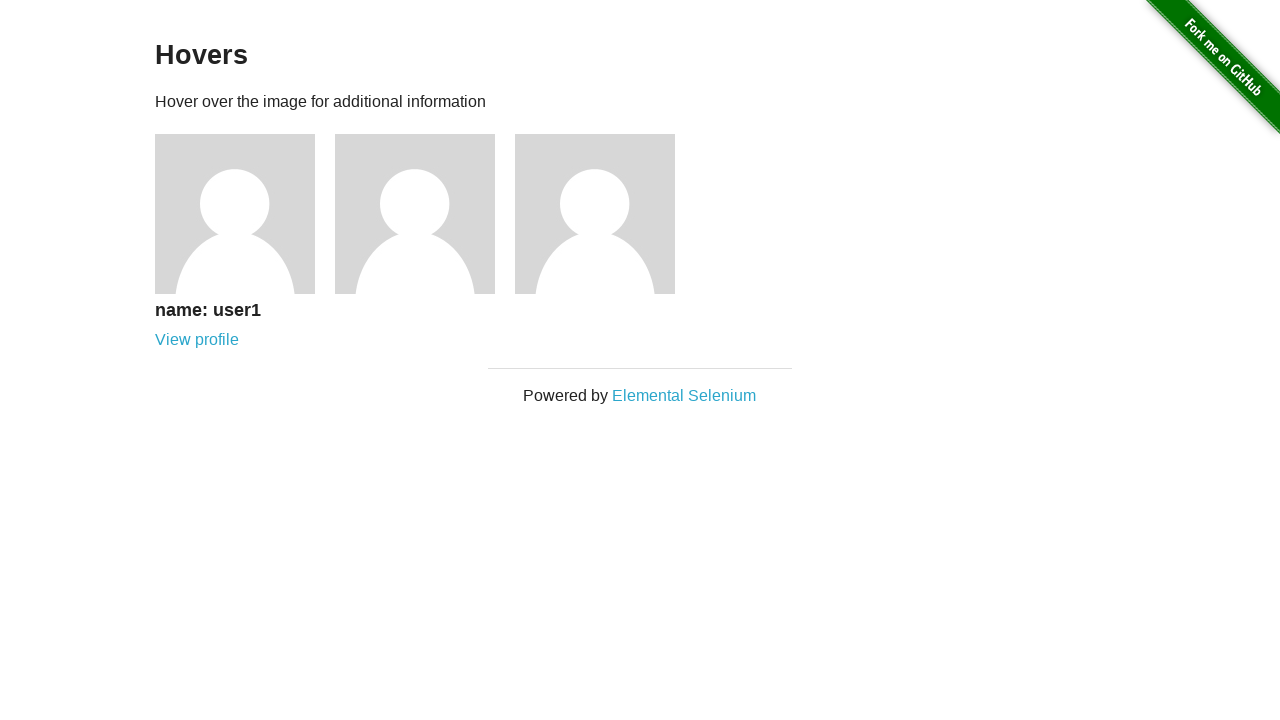

Hovered over figure 2 to reveal user name at (425, 214) on .figure >> nth=1
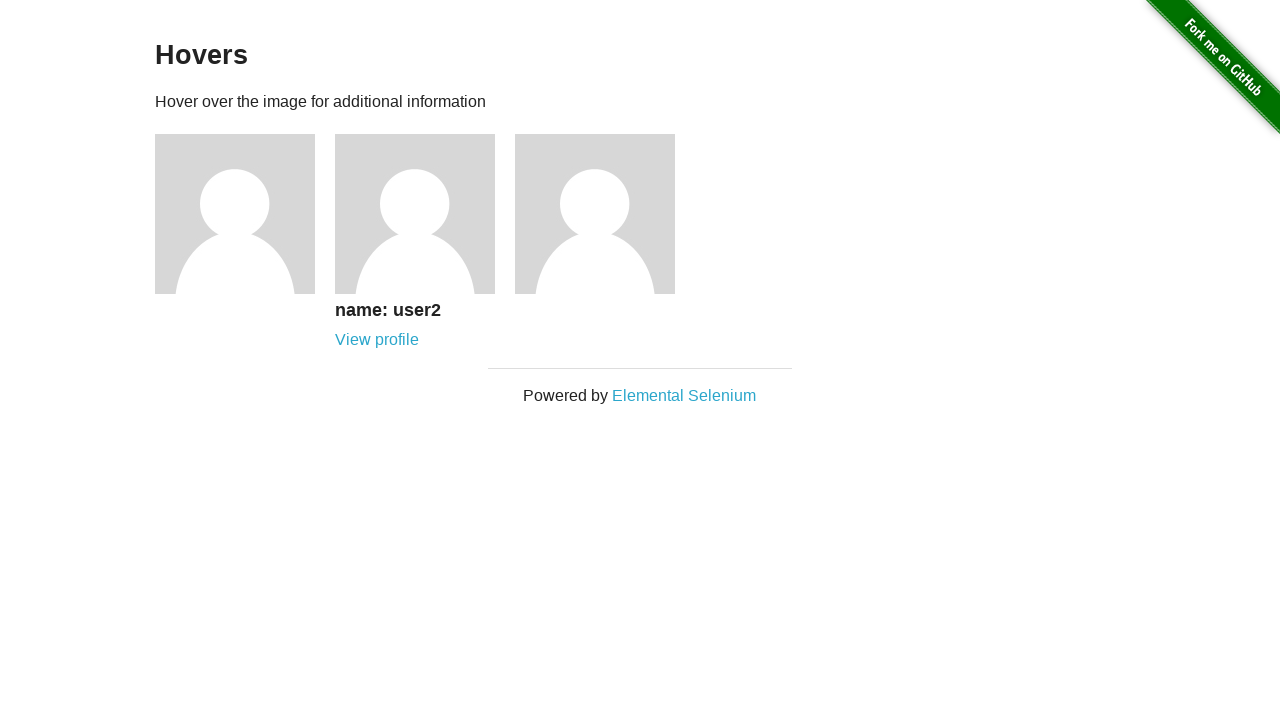

User name heading for figure 2 is now visible
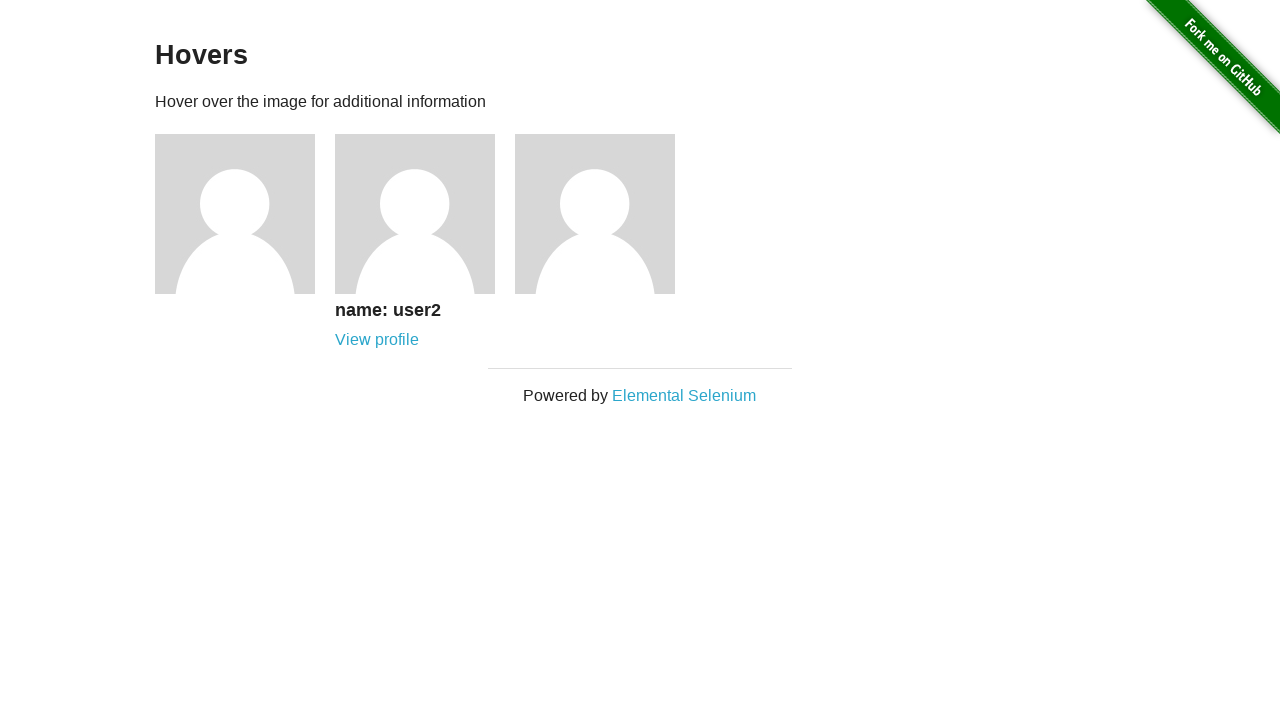

Hovered over figure 3 to reveal user name at (605, 214) on .figure >> nth=2
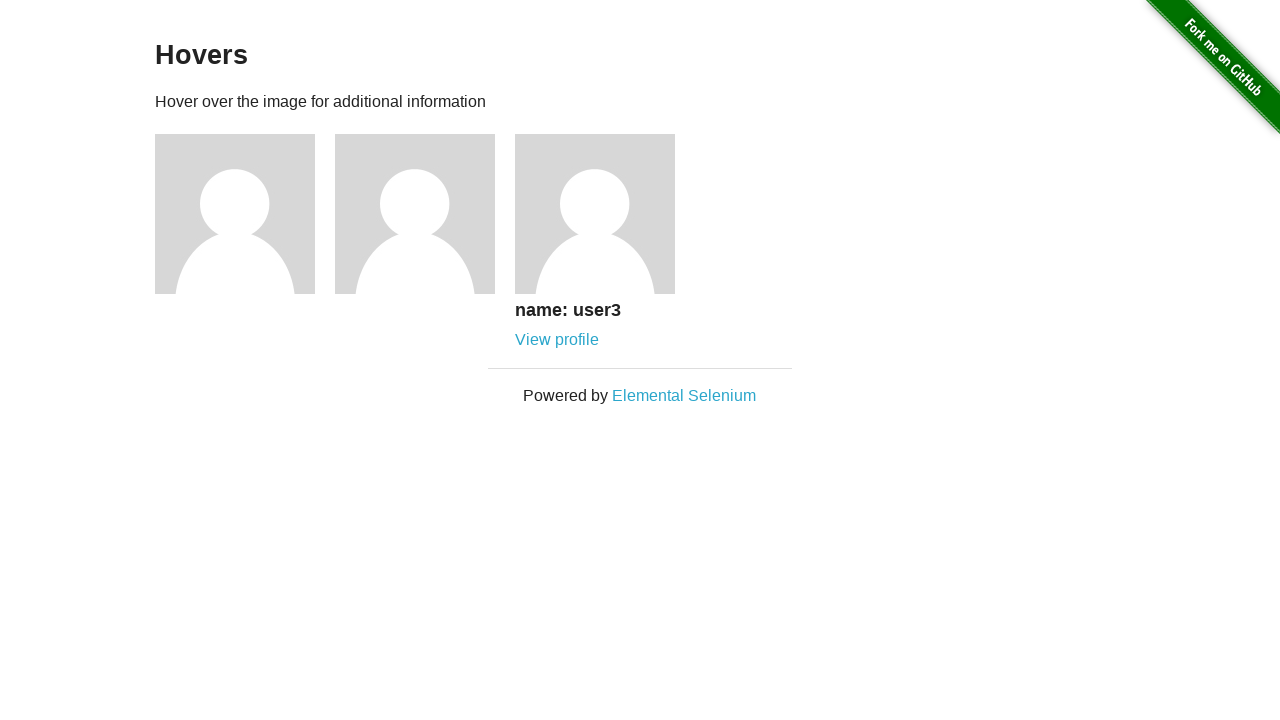

User name heading for figure 3 is now visible
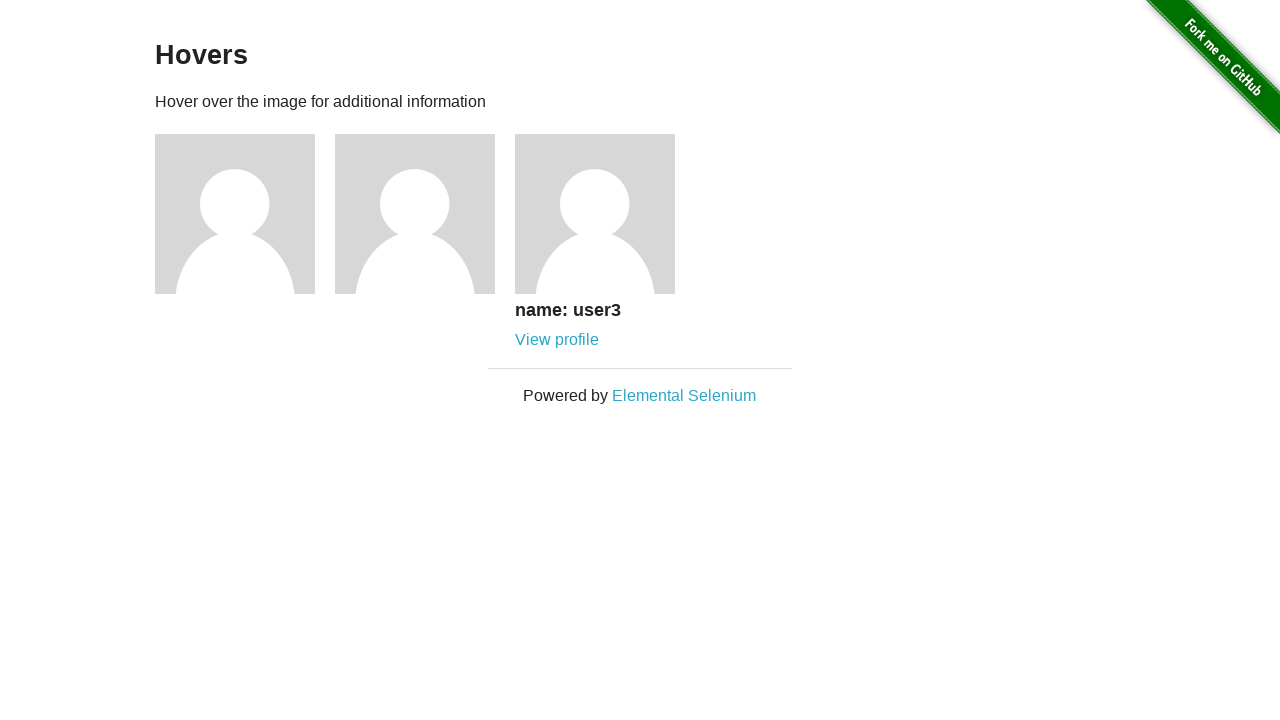

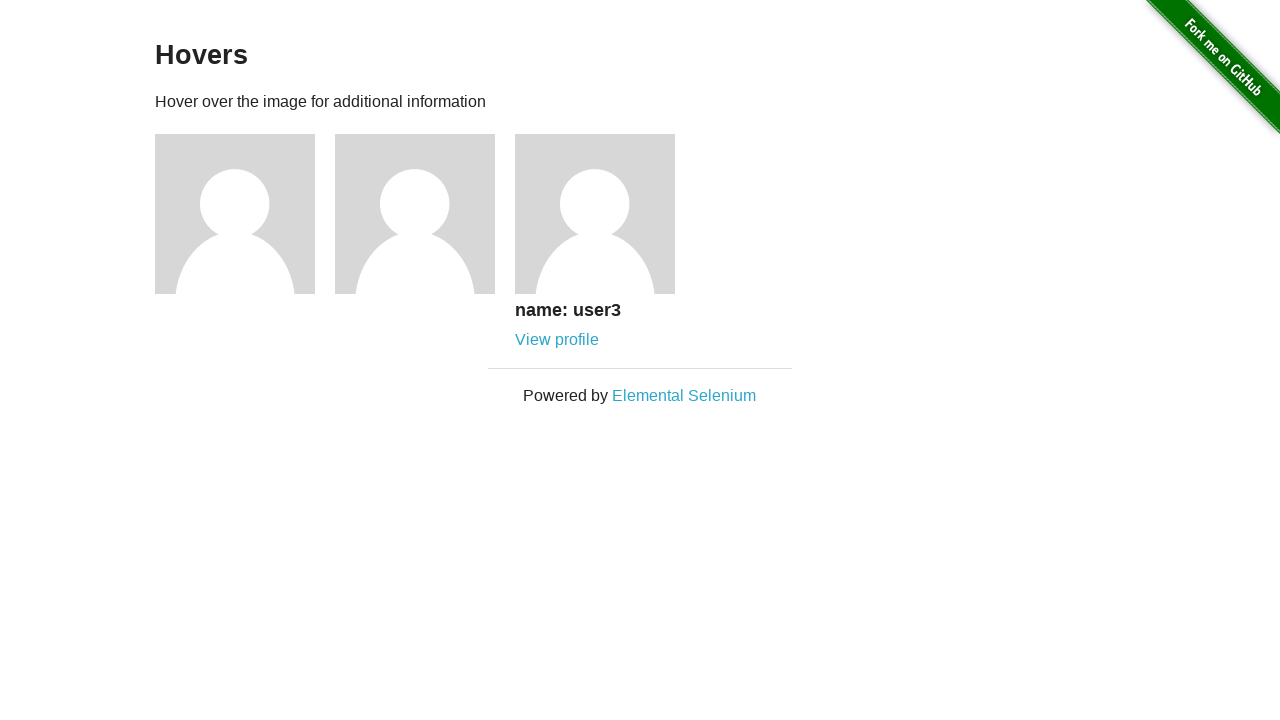